Navigates to jQuery UI website and clicks on the Droppable link to access the droppable demo page

Starting URL: https://jqueryui.com/

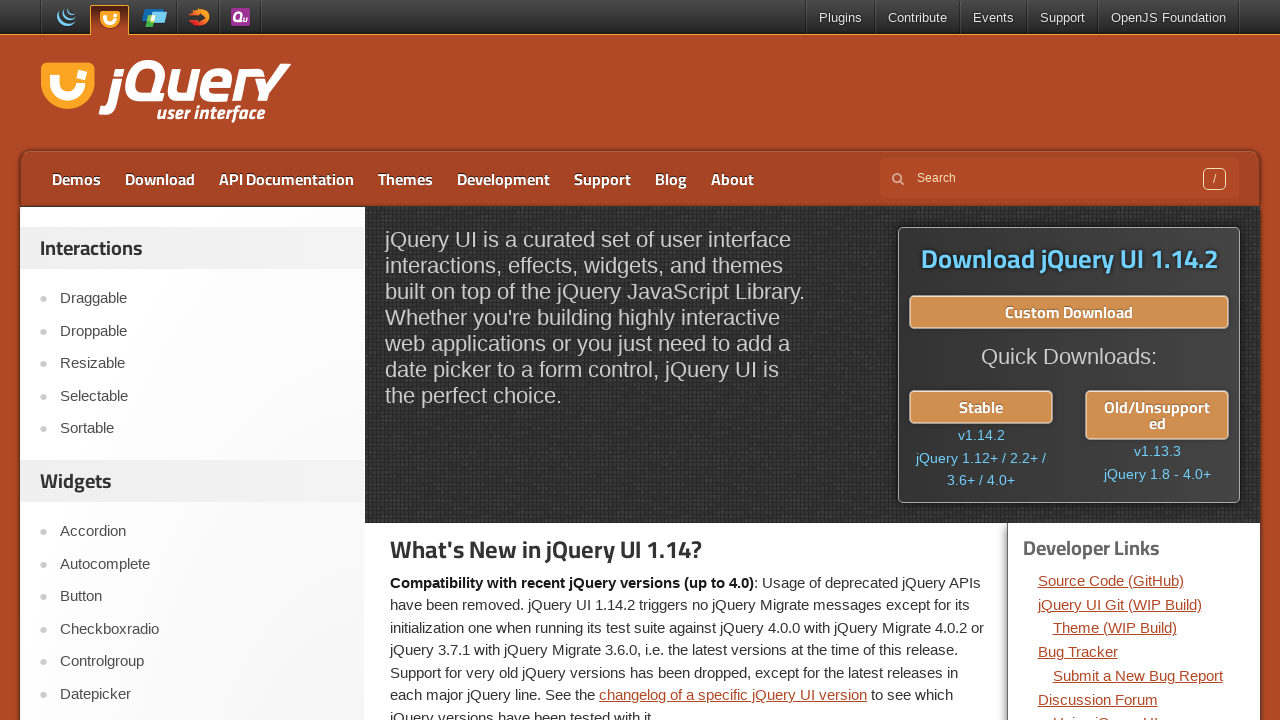

Clicked on the Droppable link at (202, 331) on a:text('Droppable')
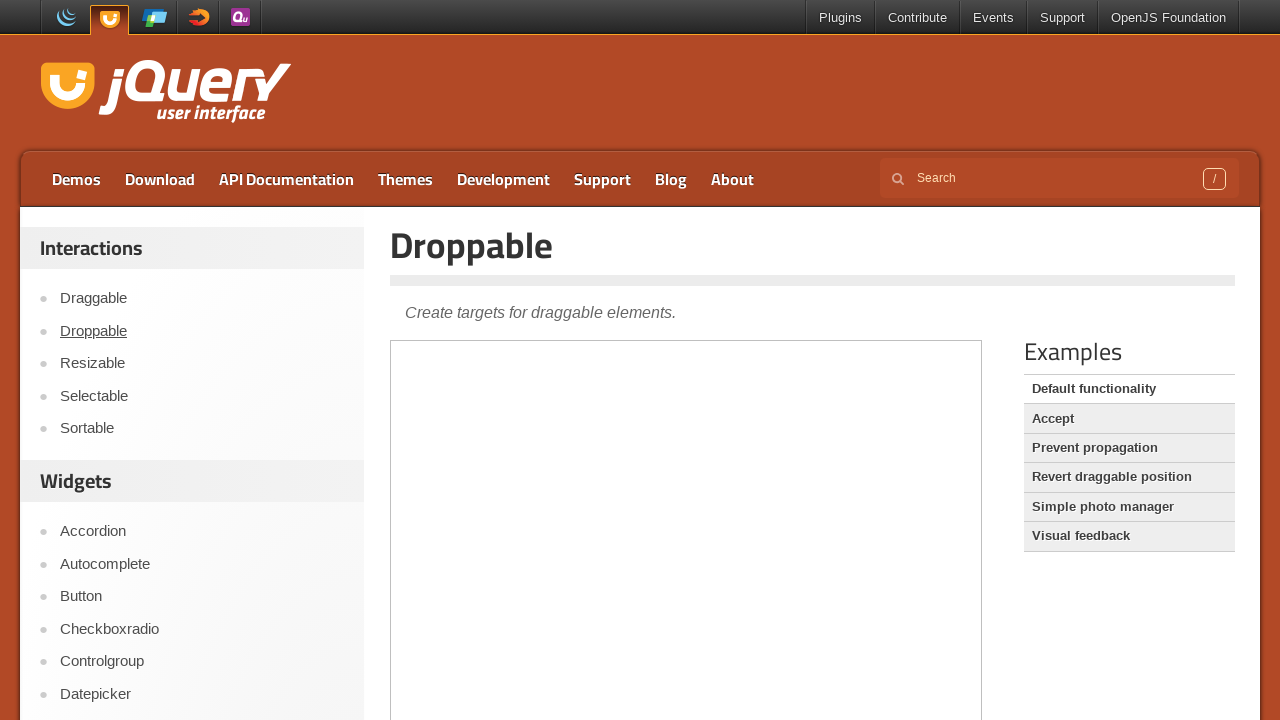

Droppable demo page loaded successfully
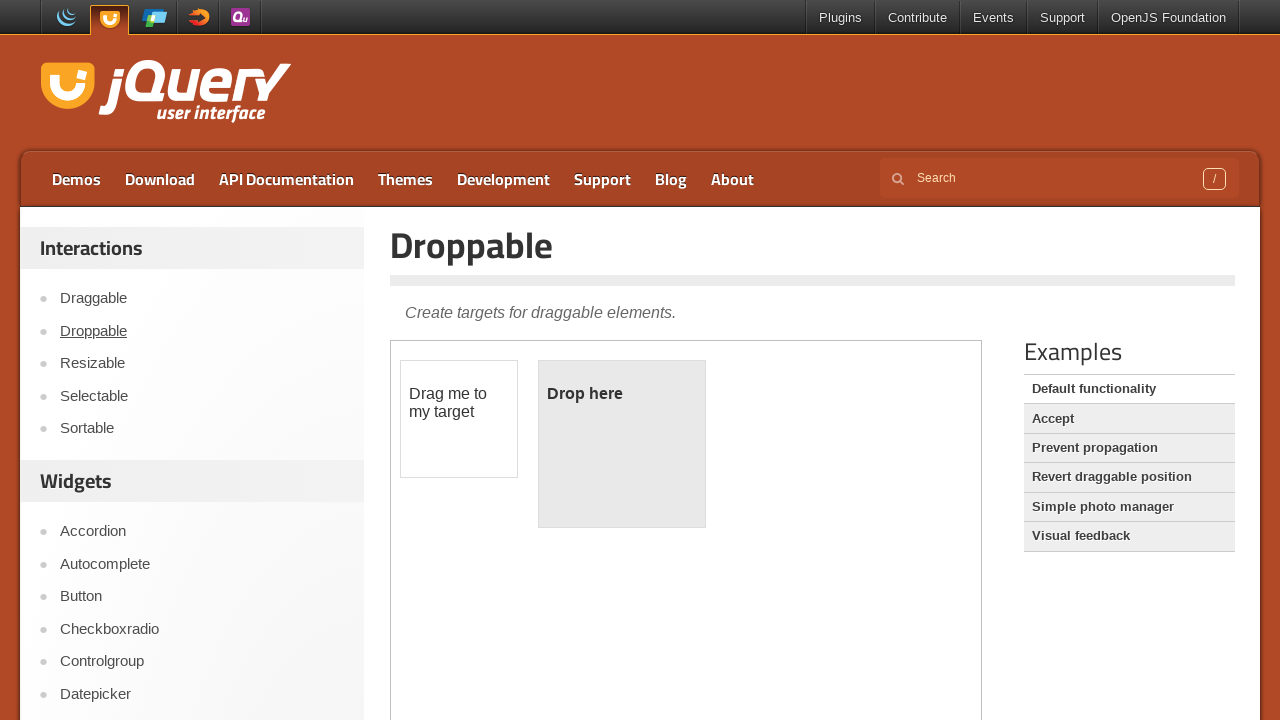

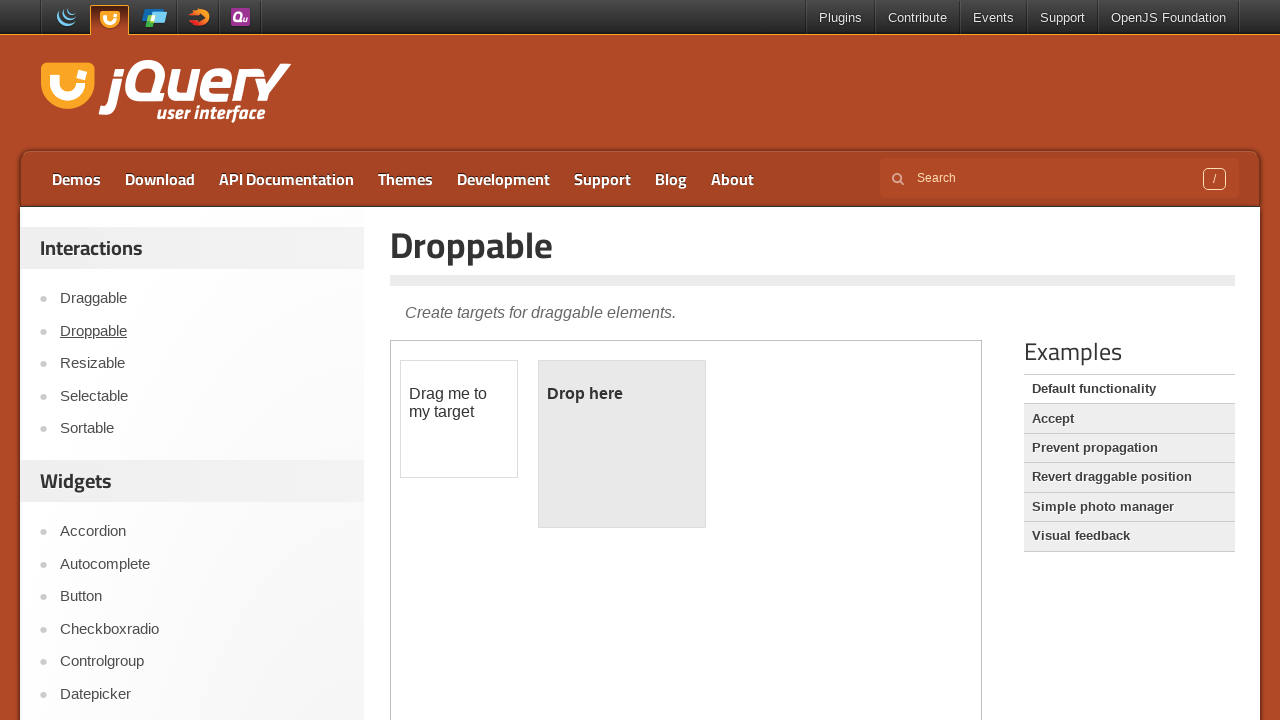